Tests pagination functionality by navigating through table pages to find an item containing "Rice" and retrieves its price

Starting URL: https://rahulshettyacademy.com/seleniumPractise/#/offers

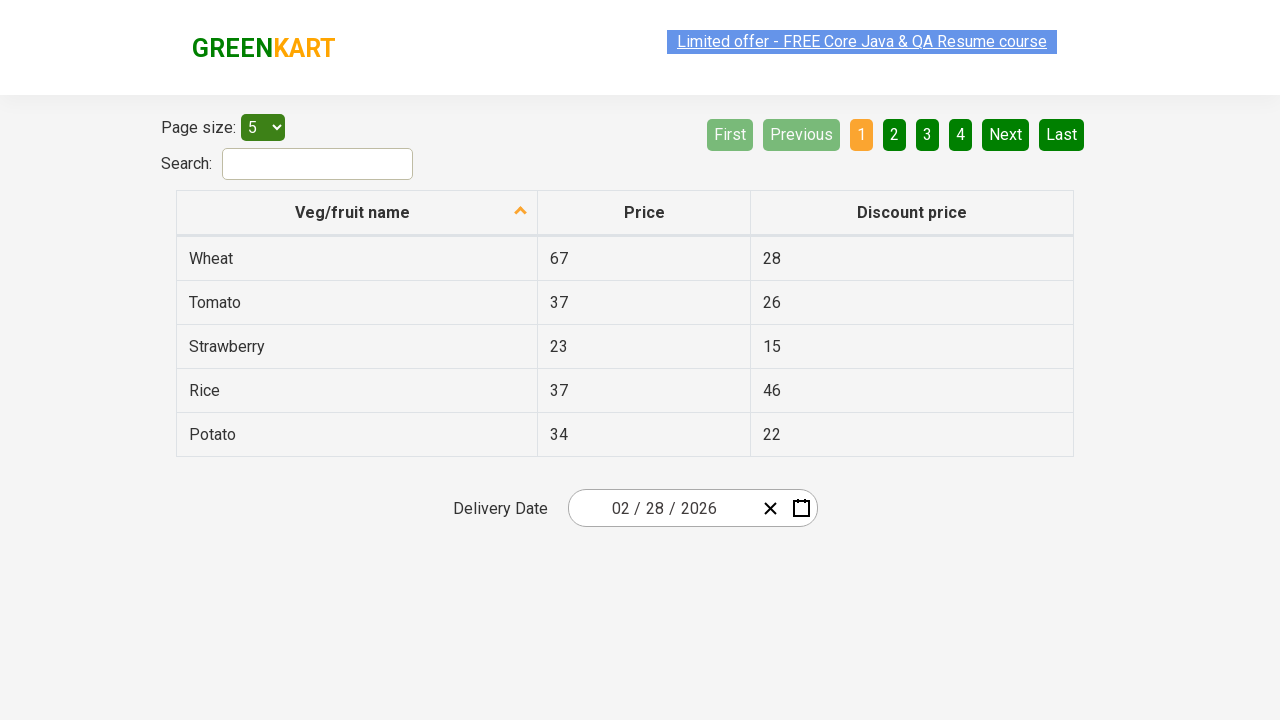

Waited for table to load - selector '//tr/td[1]' is visible
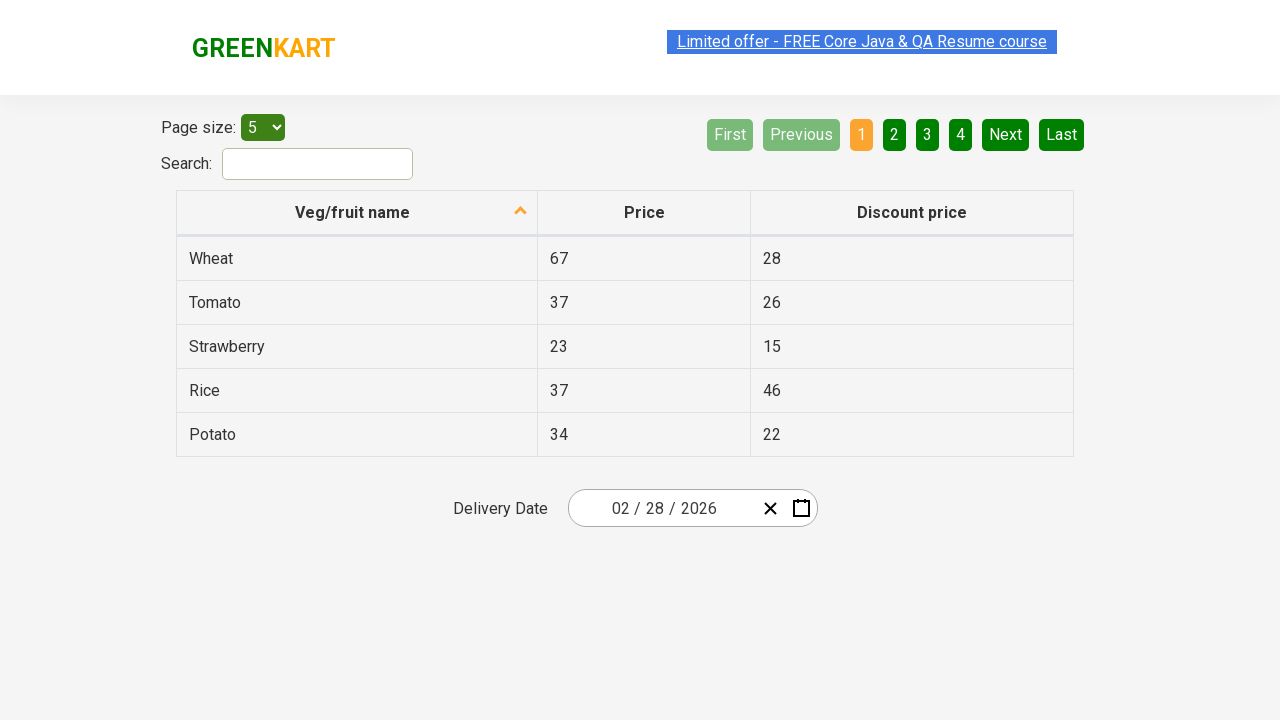

Retrieved all rows from first column of table
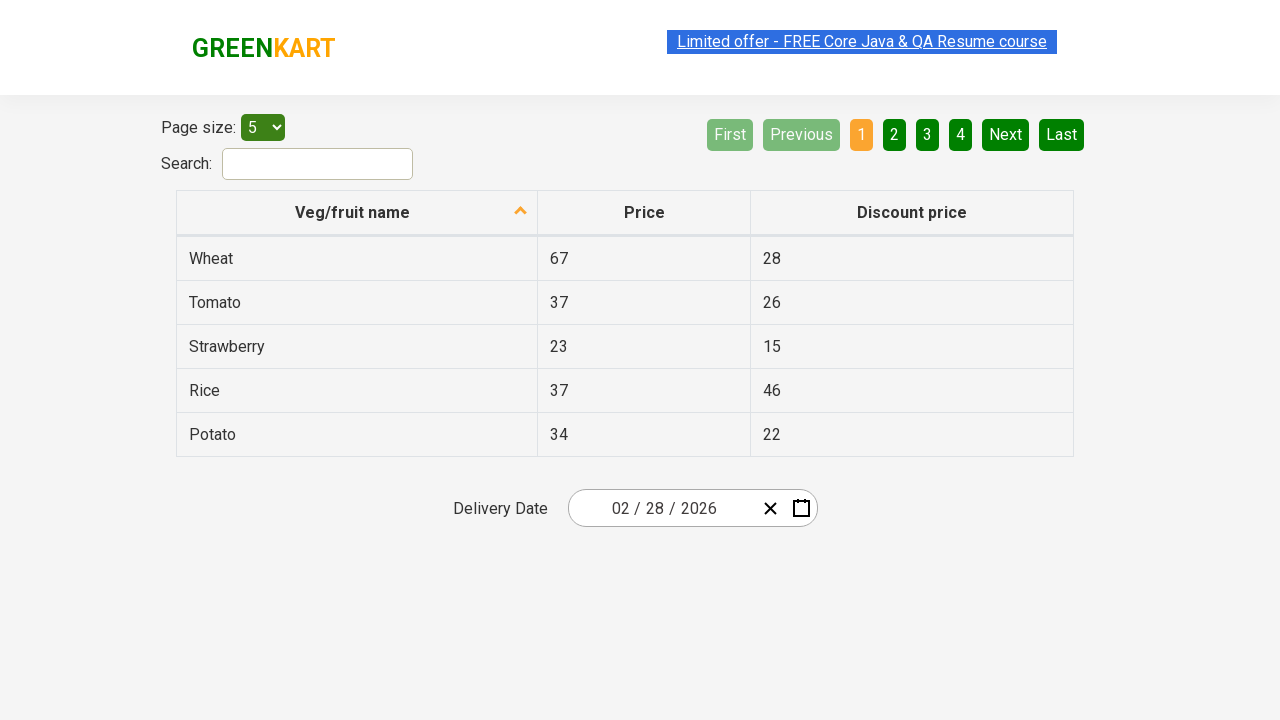

Found 'Rice' item with price: 37
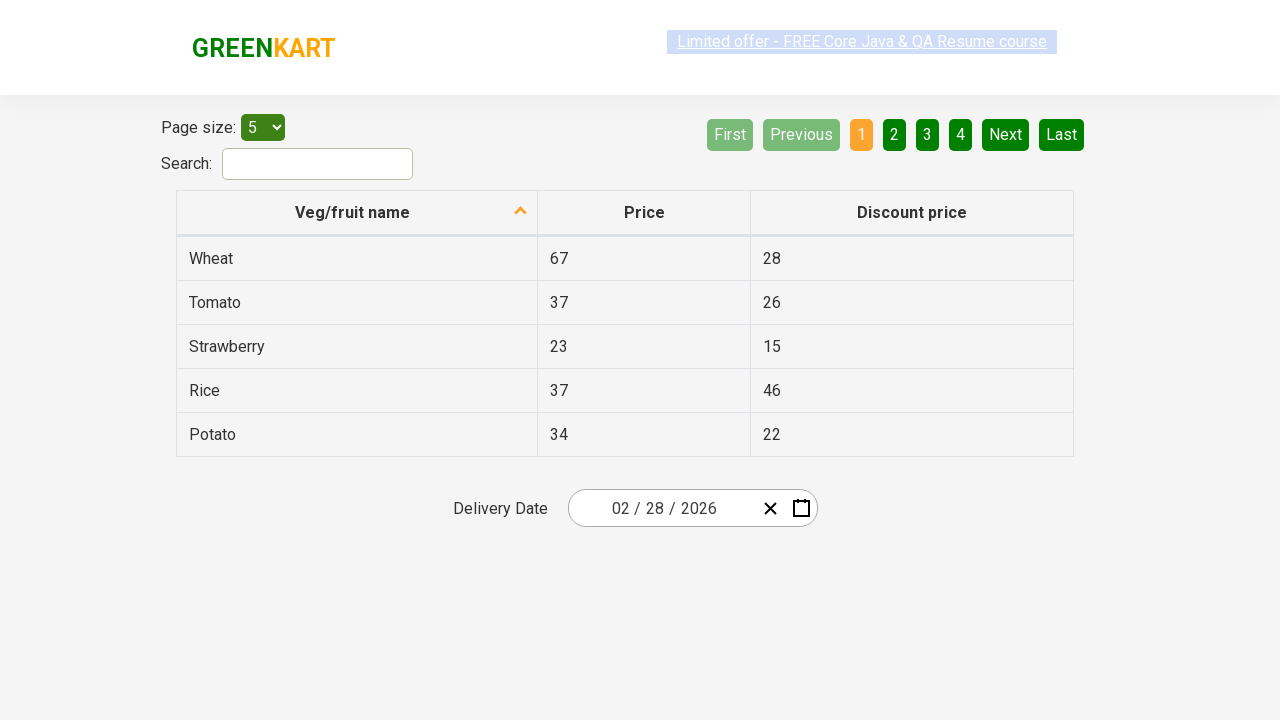

Assertion passed - 'Rice' item was successfully found in pagination
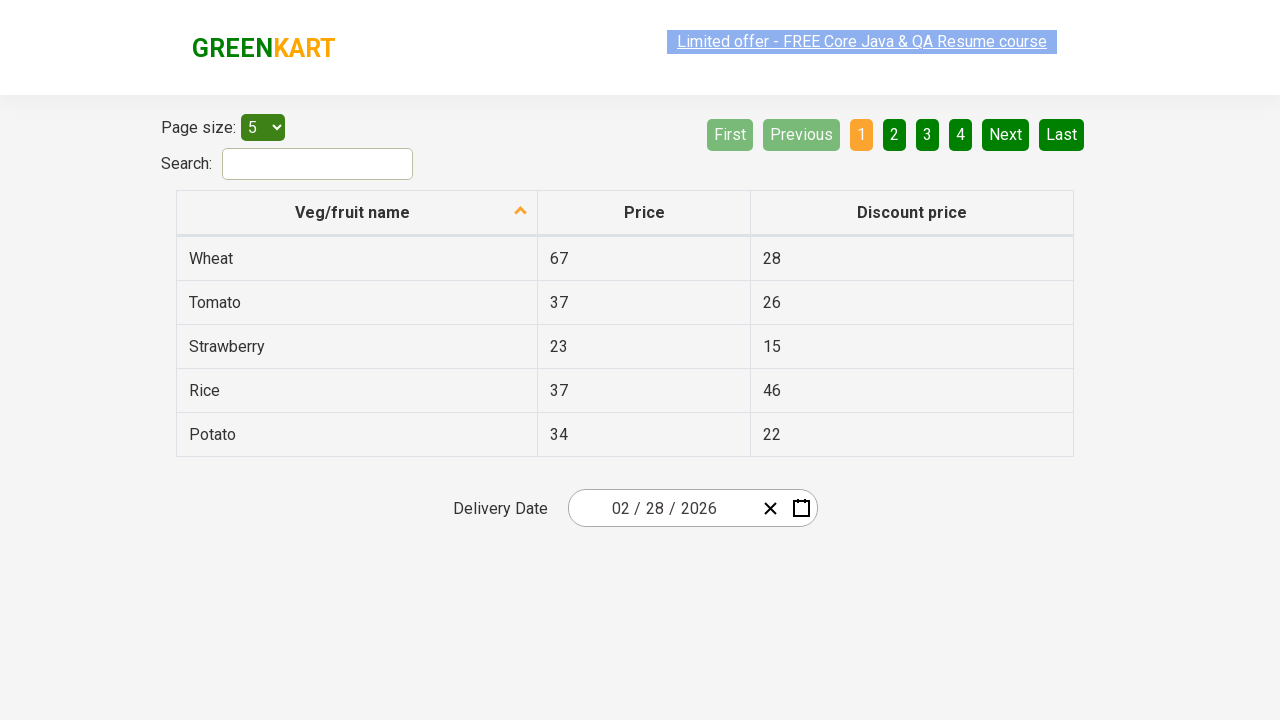

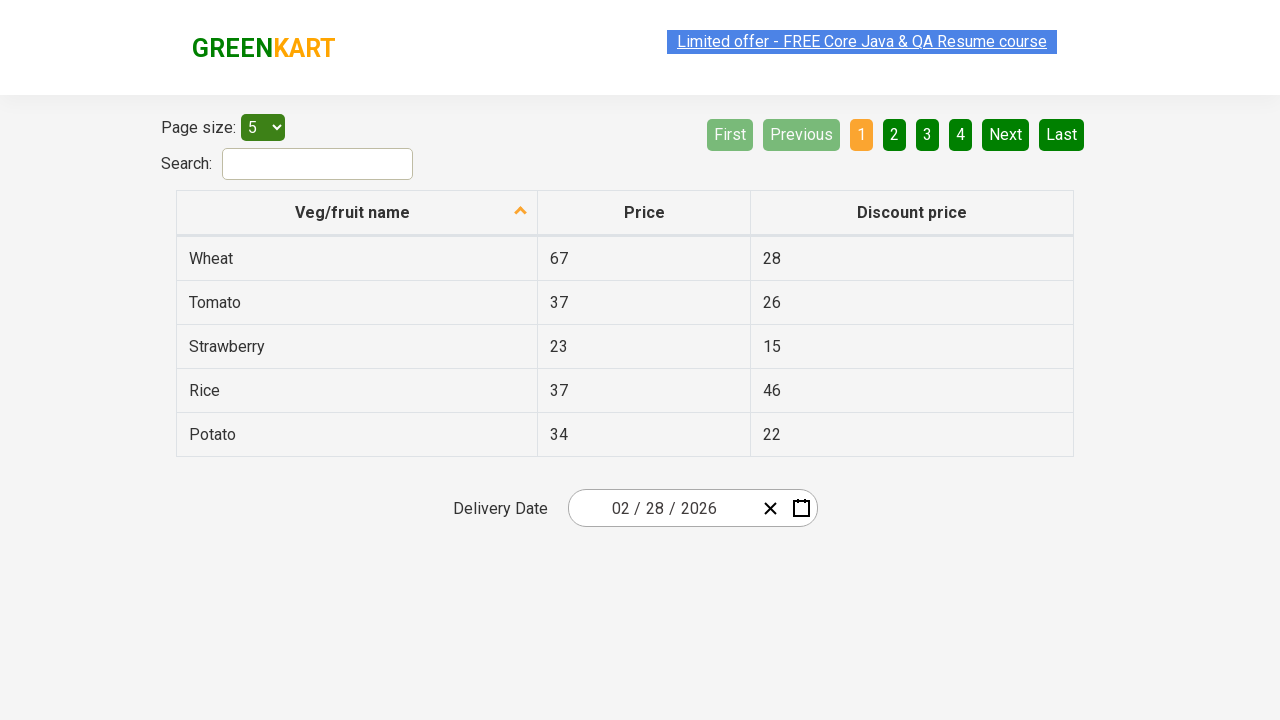